Tests filtering products between $50 and $100 by clicking the price filter

Starting URL: https://shopify-eta-drab.vercel.app/#

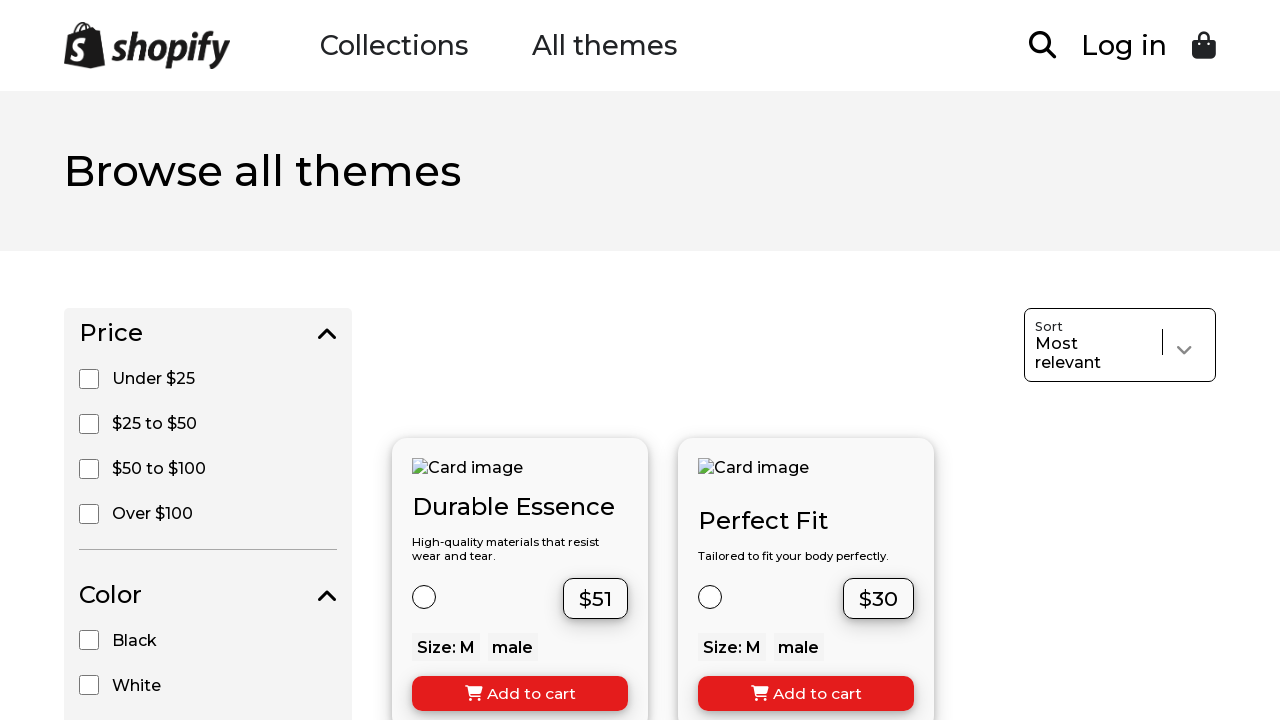

Clicked the $50 to $100 price filter at (89, 469) on xpath=//input[@value='$50 to $100']
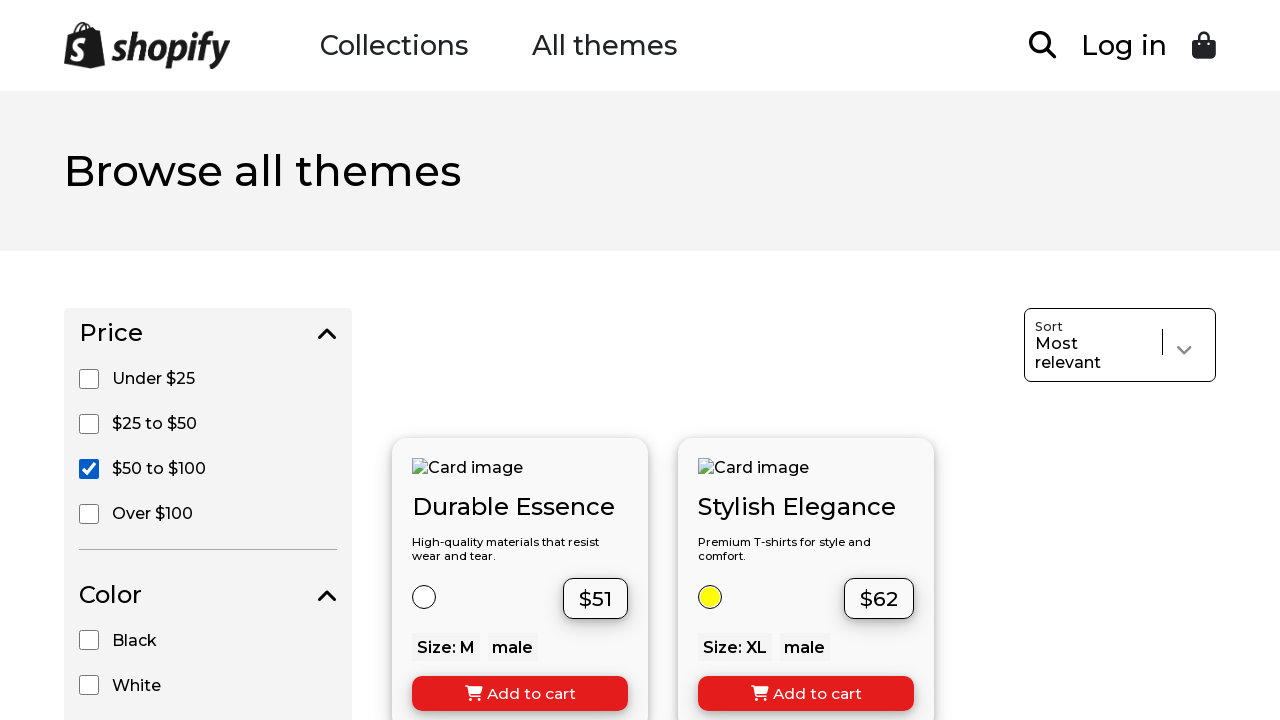

Filtered products between $50 and $100 loaded successfully
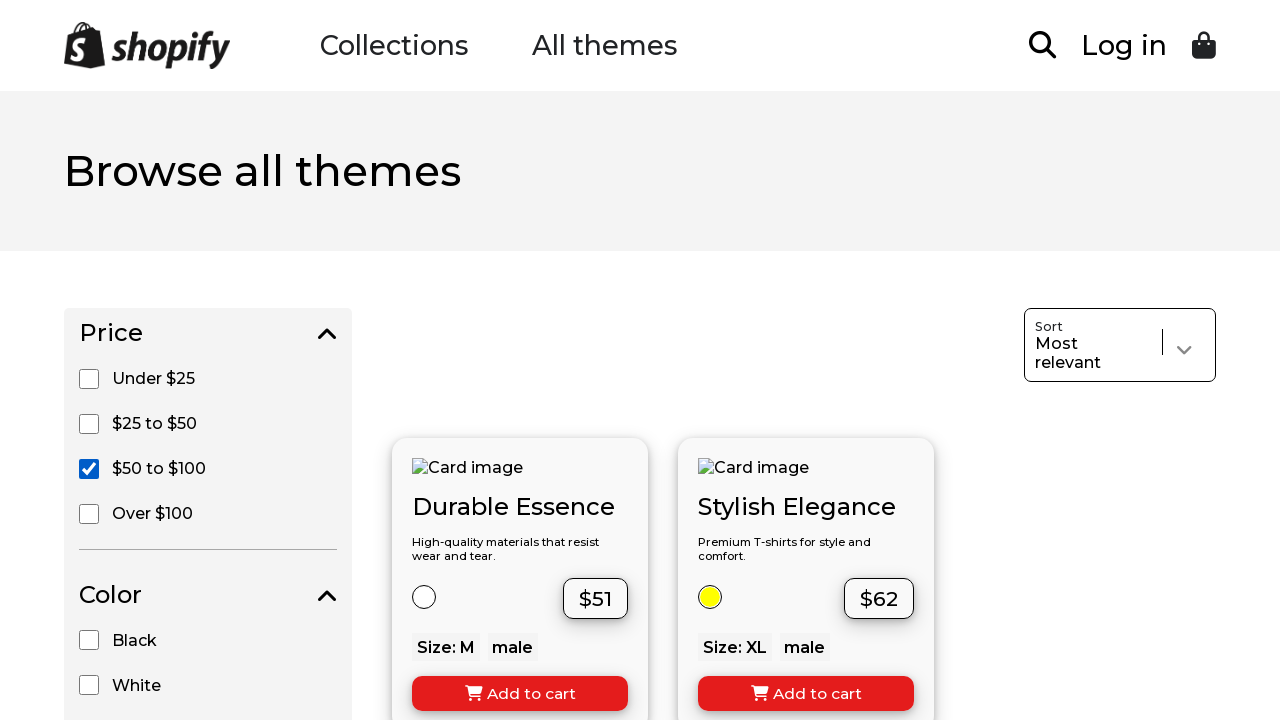

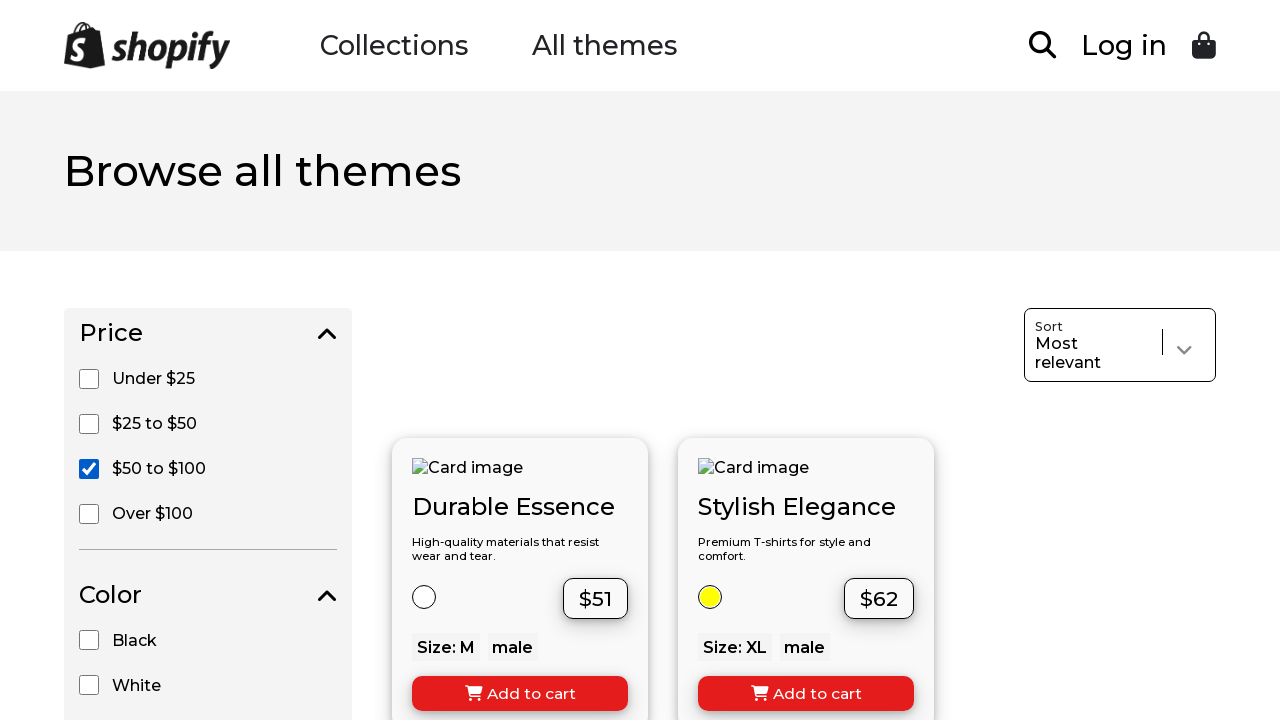